Tests opening a new tab, switching to it, verifying the title and header, and clicking an alert button

Starting URL: https://www.hyrtutorials.com/p/window-handles-practice.html

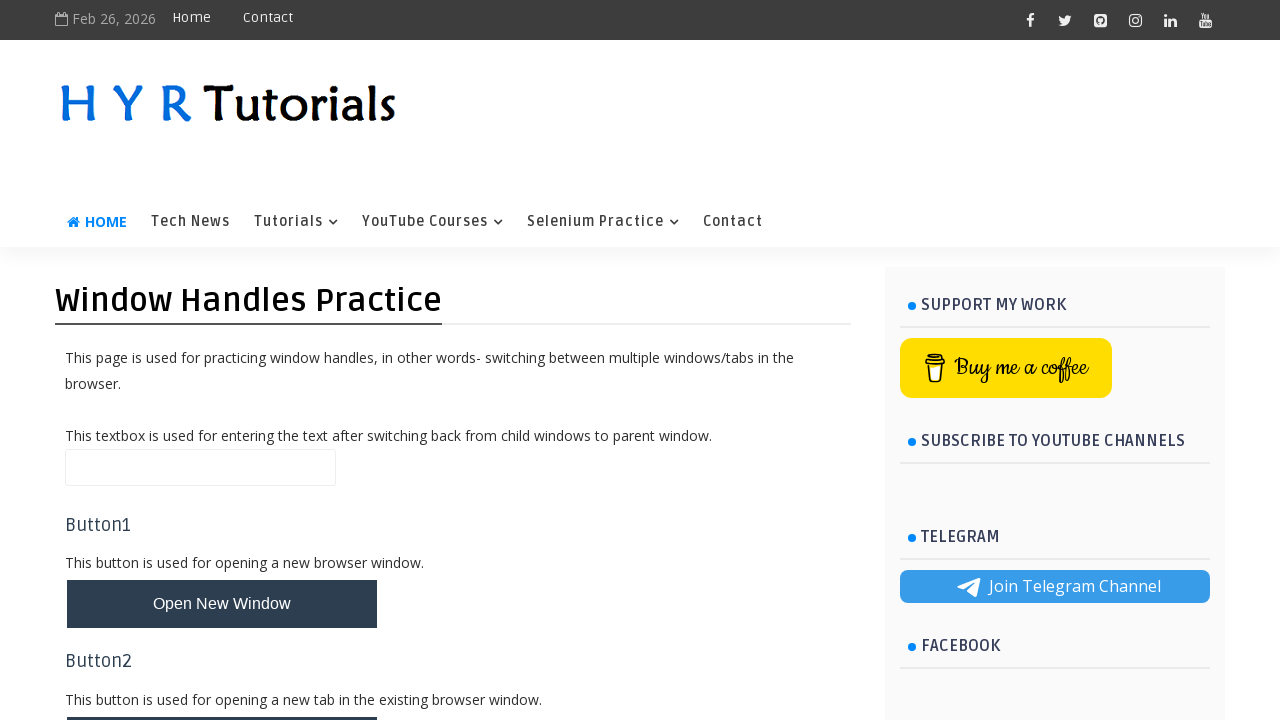

Scrolled to new tab button
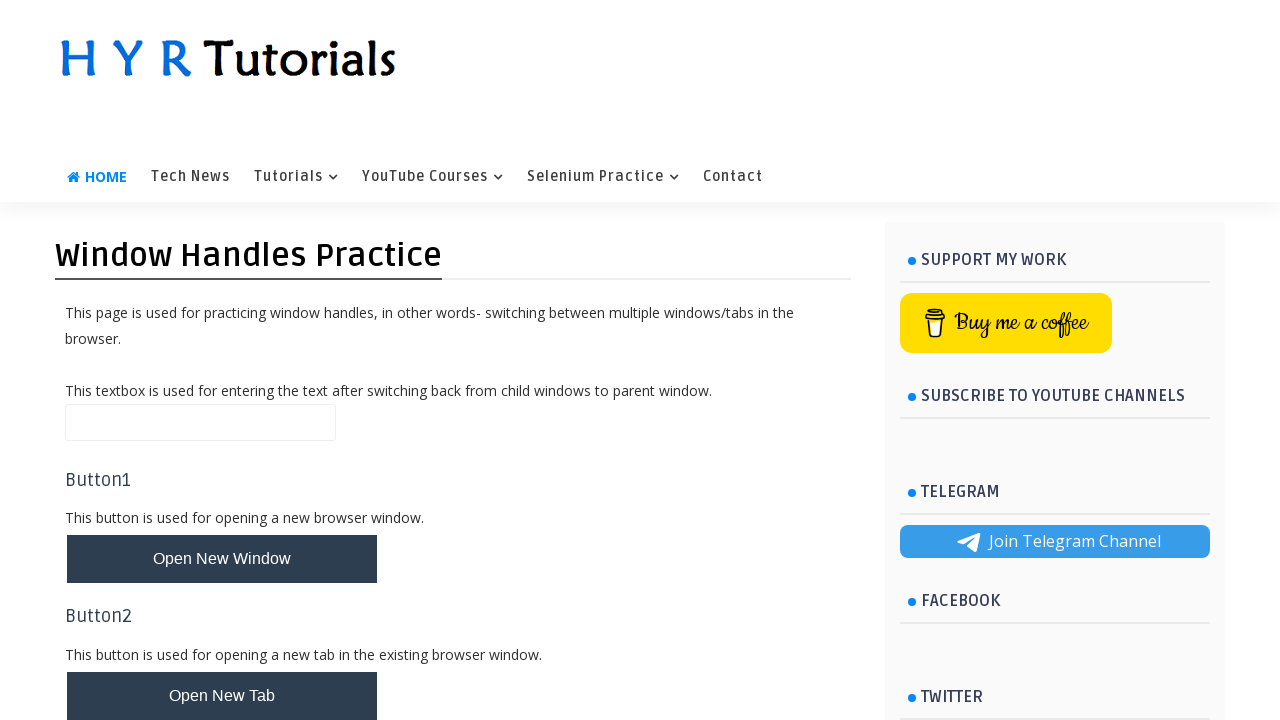

Clicked new tab button to open new window at (222, 696) on #newTabBtn
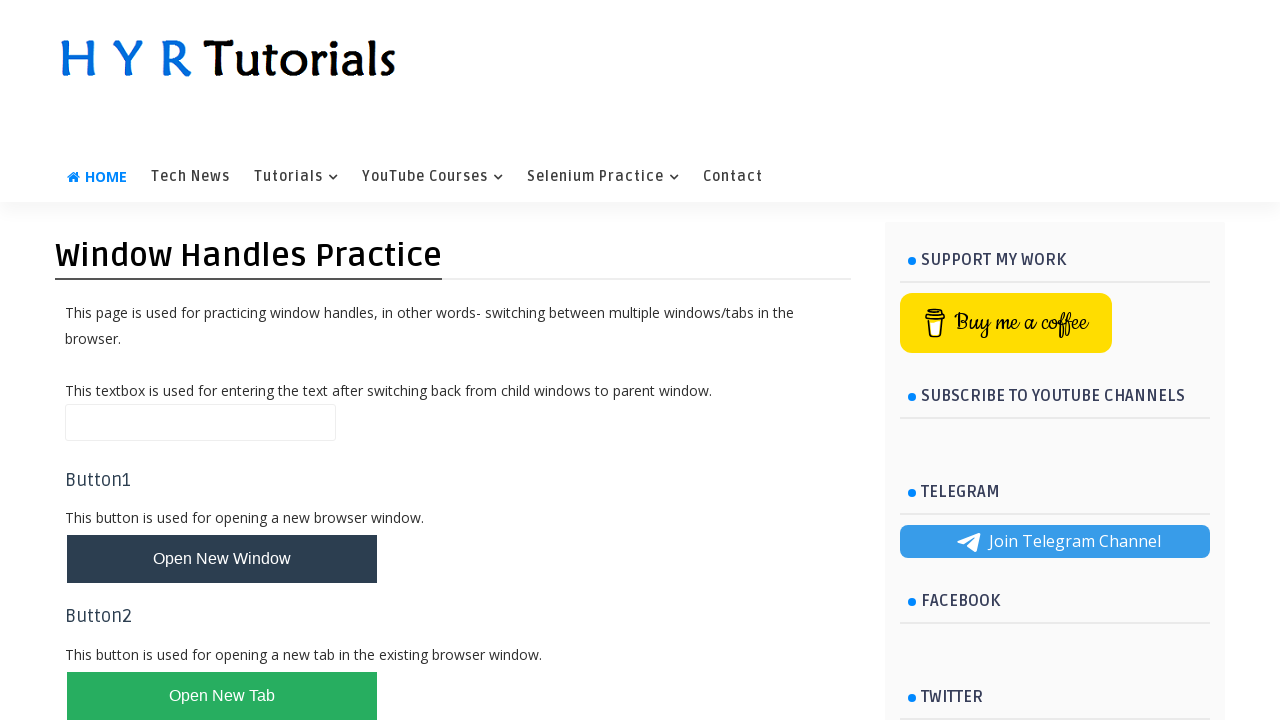

New page loaded successfully
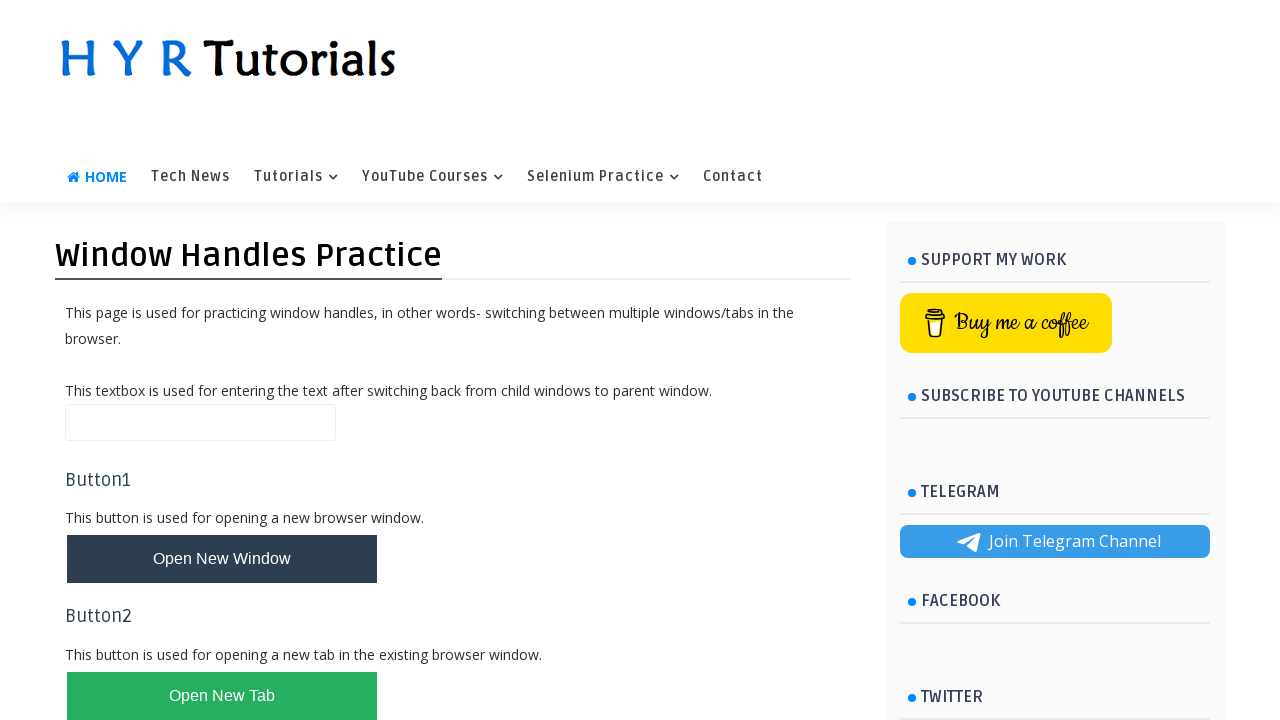

Retrieved page title: AlertsDemo - H Y R Tutorials
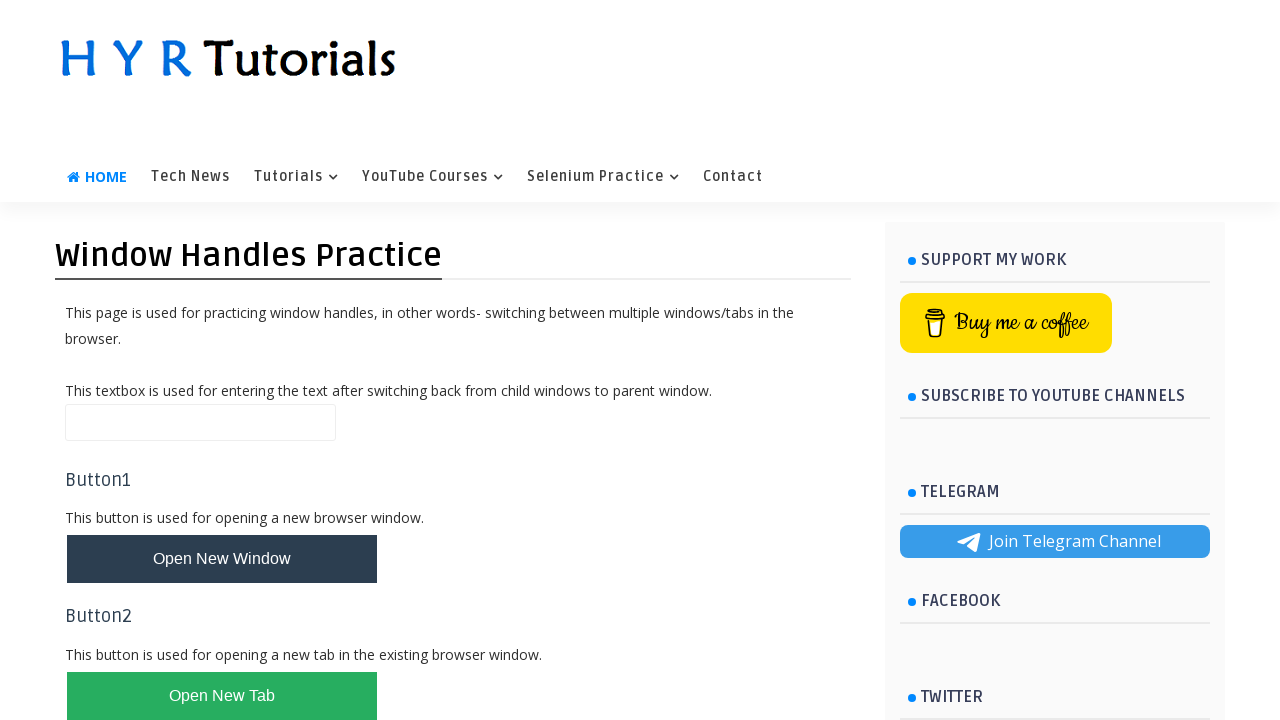

Verified page title matches expected value
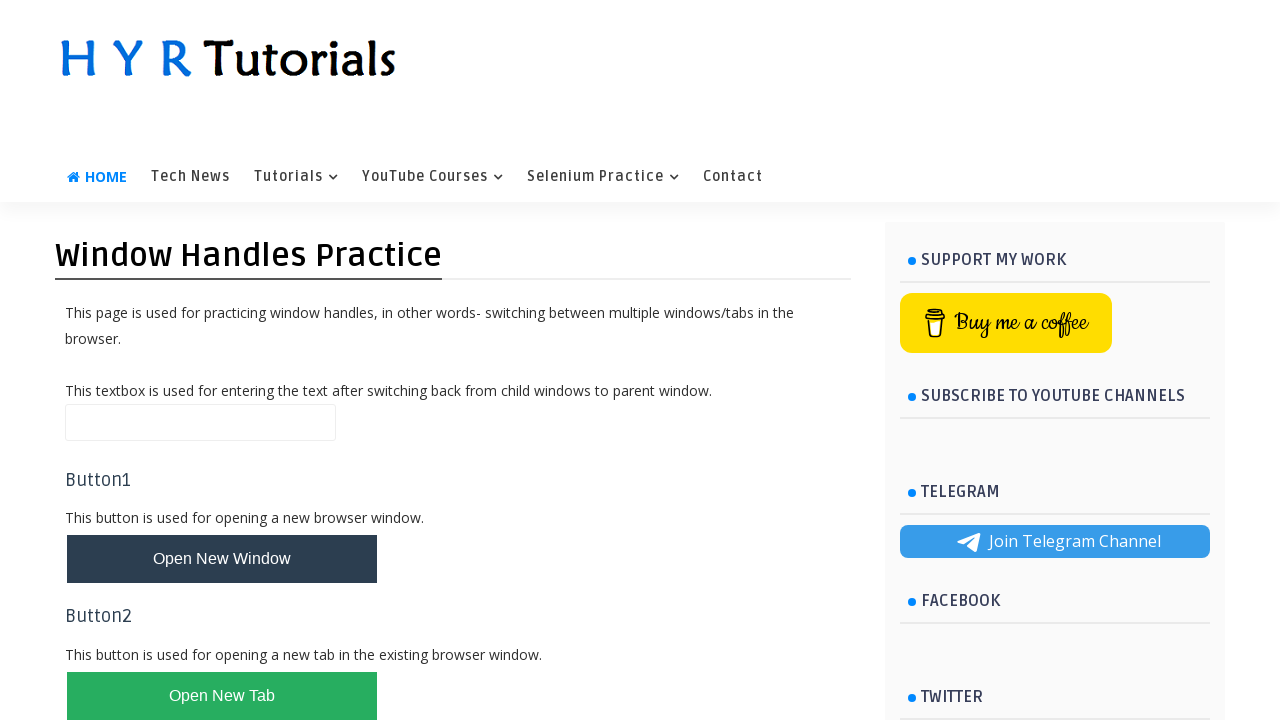

Located header element
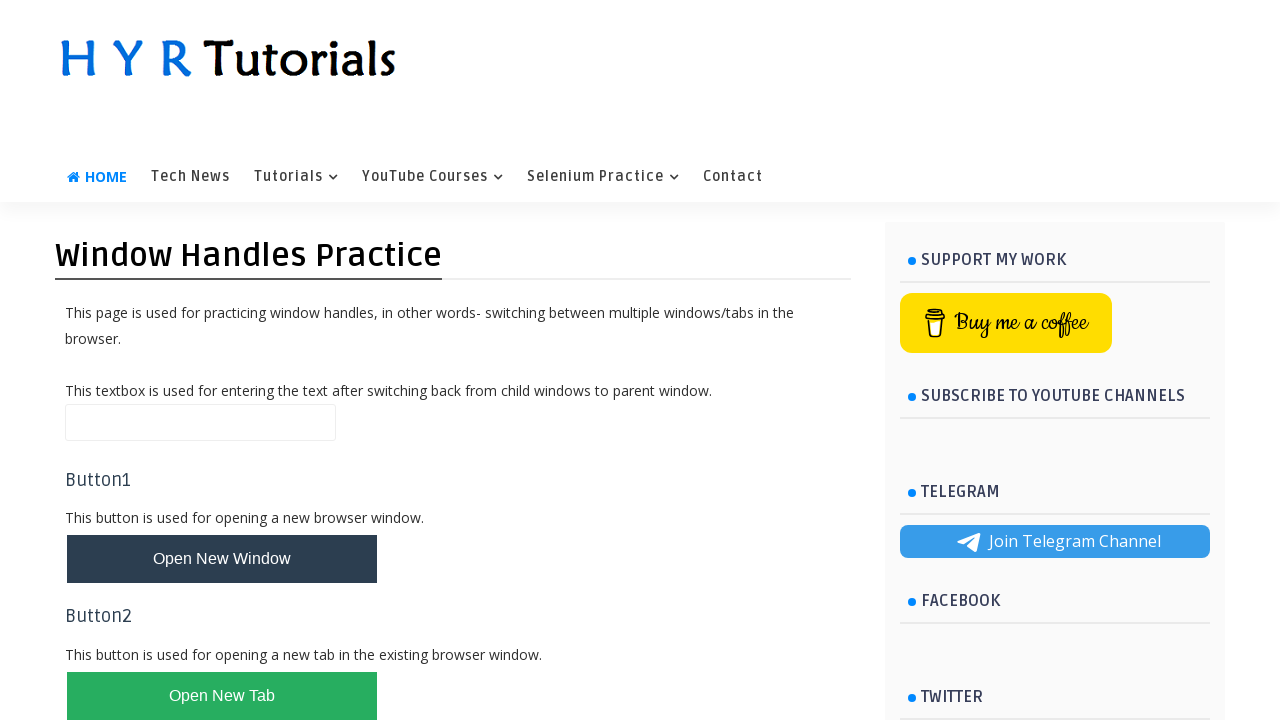

Retrieved header text: AlertsDemo
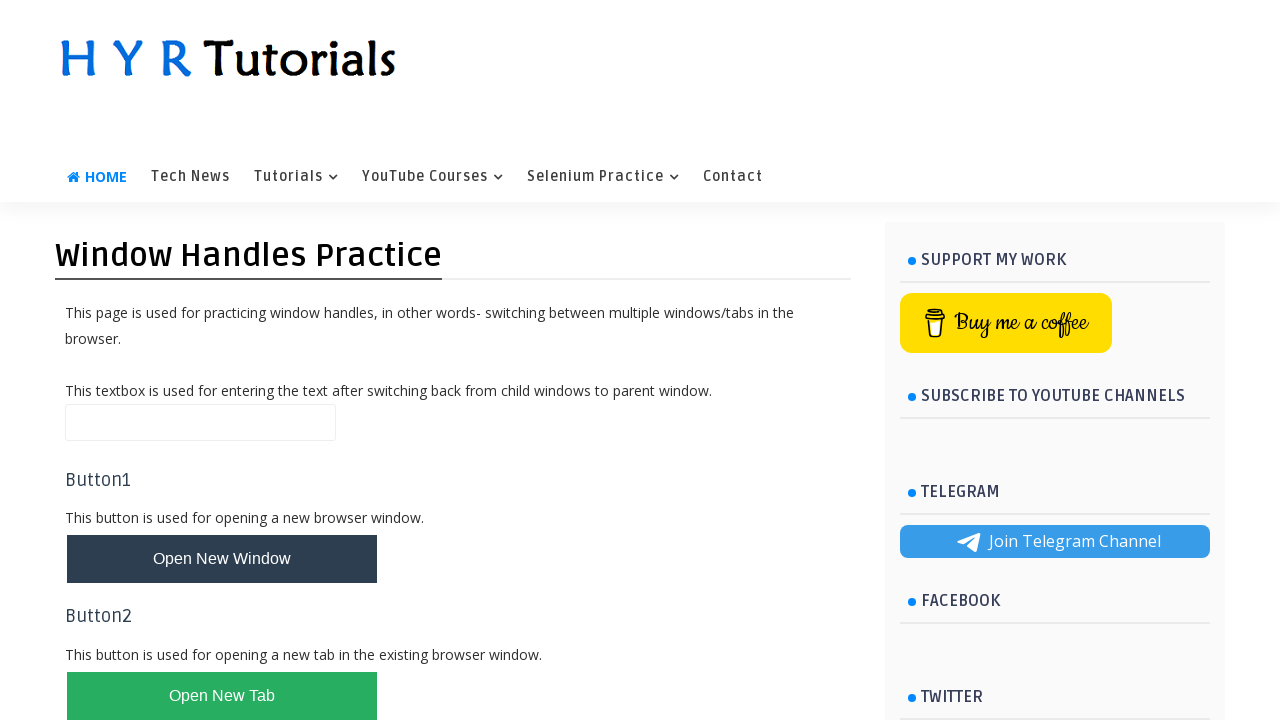

Verified header text matches expected value
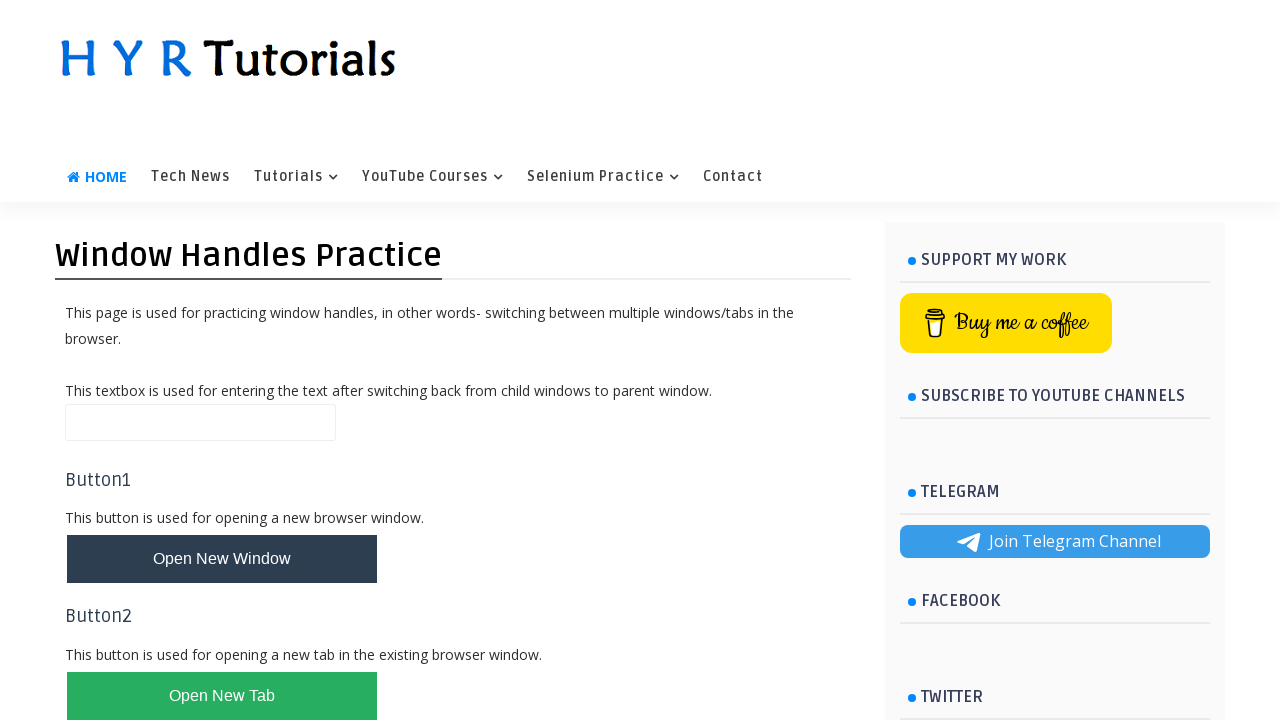

Registered dialog handler to accept alerts
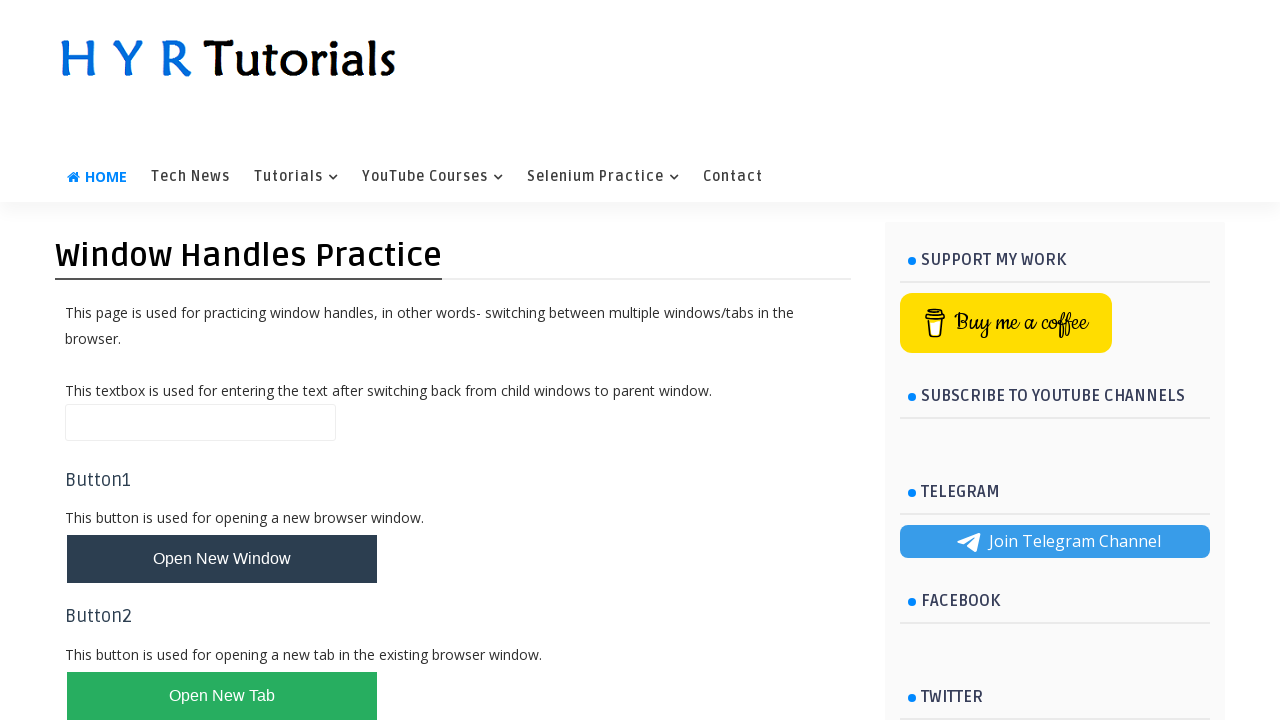

Clicked alert box button at (114, 494) on #alertBox
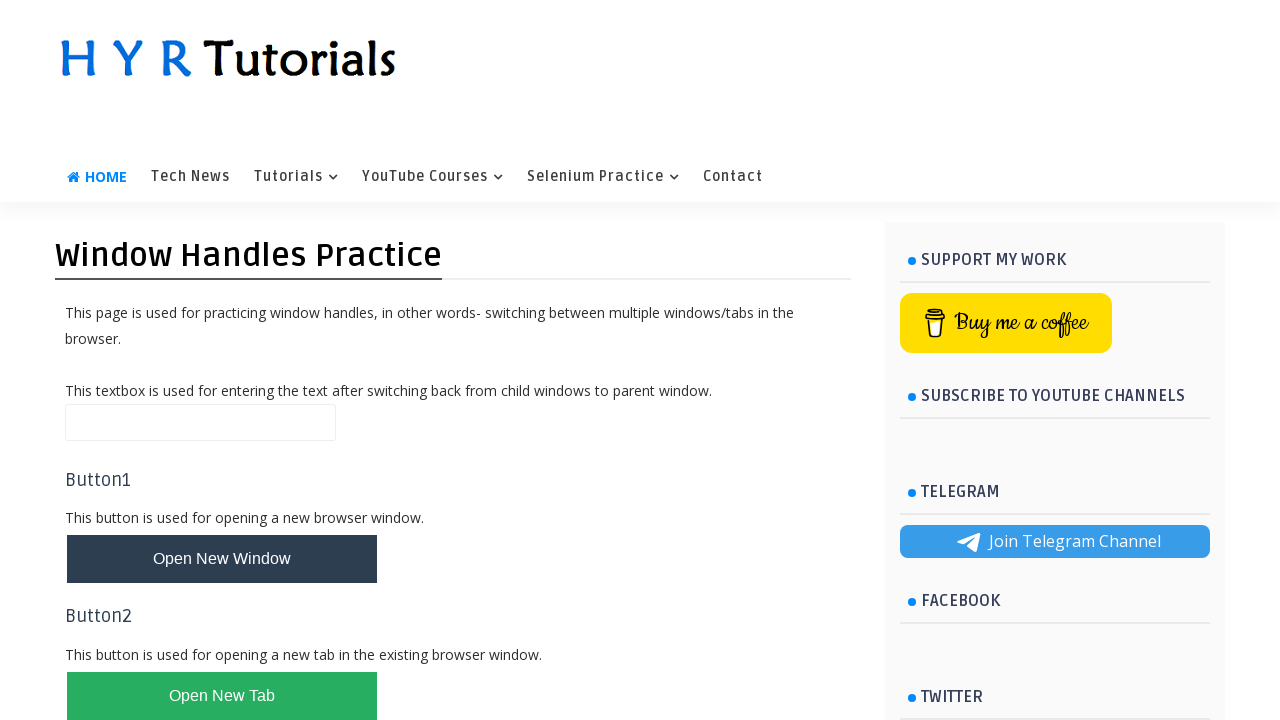

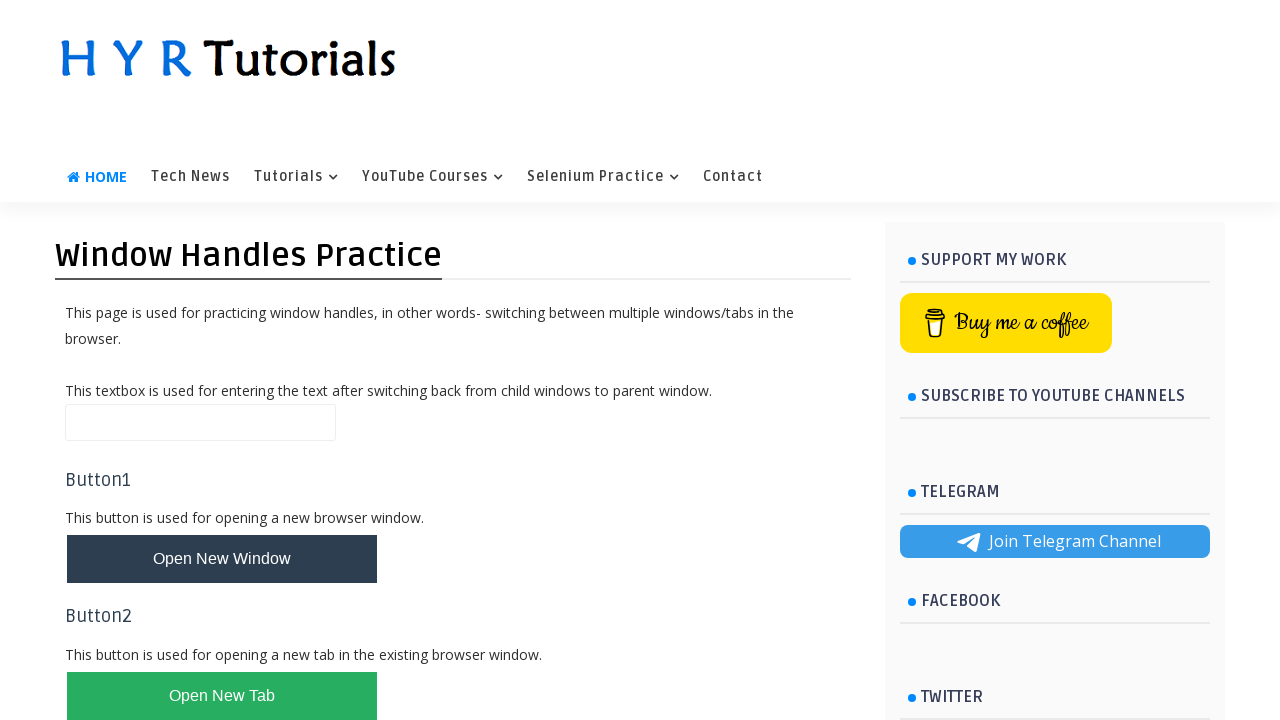